Waits for a price to change to $100, then clicks a button, reads a value, calculates a formula, fills the answer, and submits.

Starting URL: http://suninjuly.github.io/explicit_wait2.html

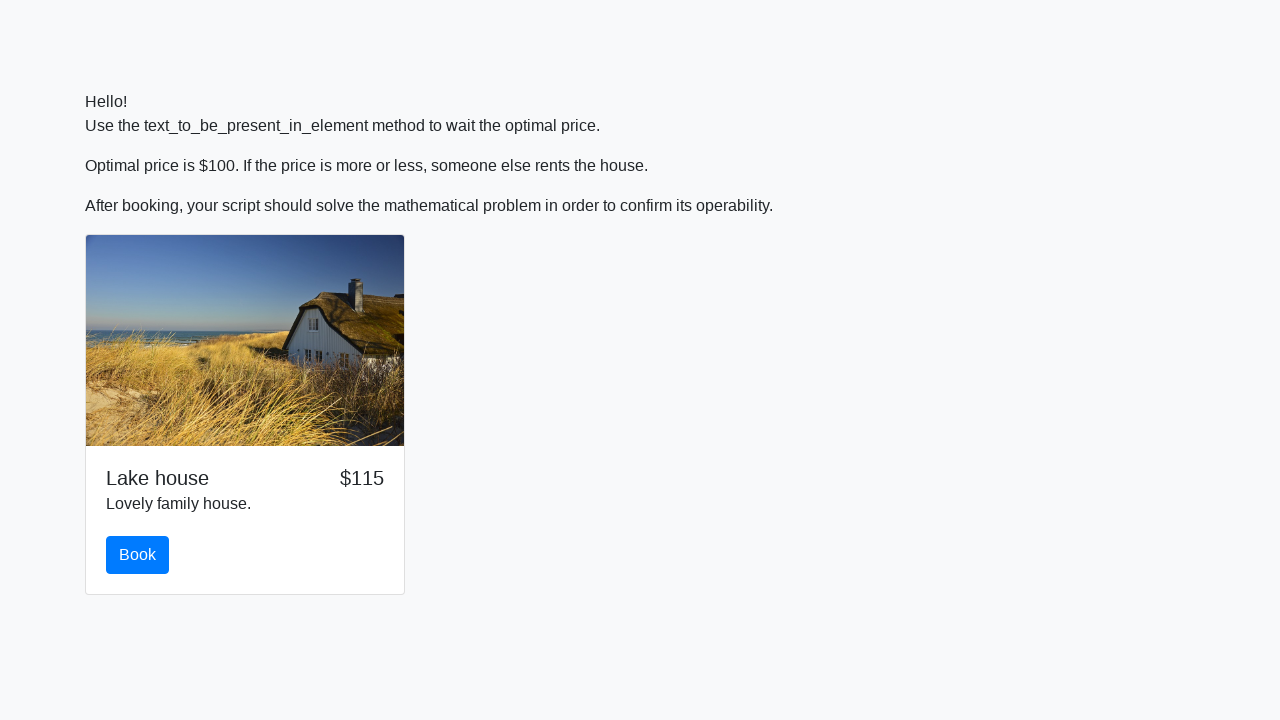

Waited for price to change to $100
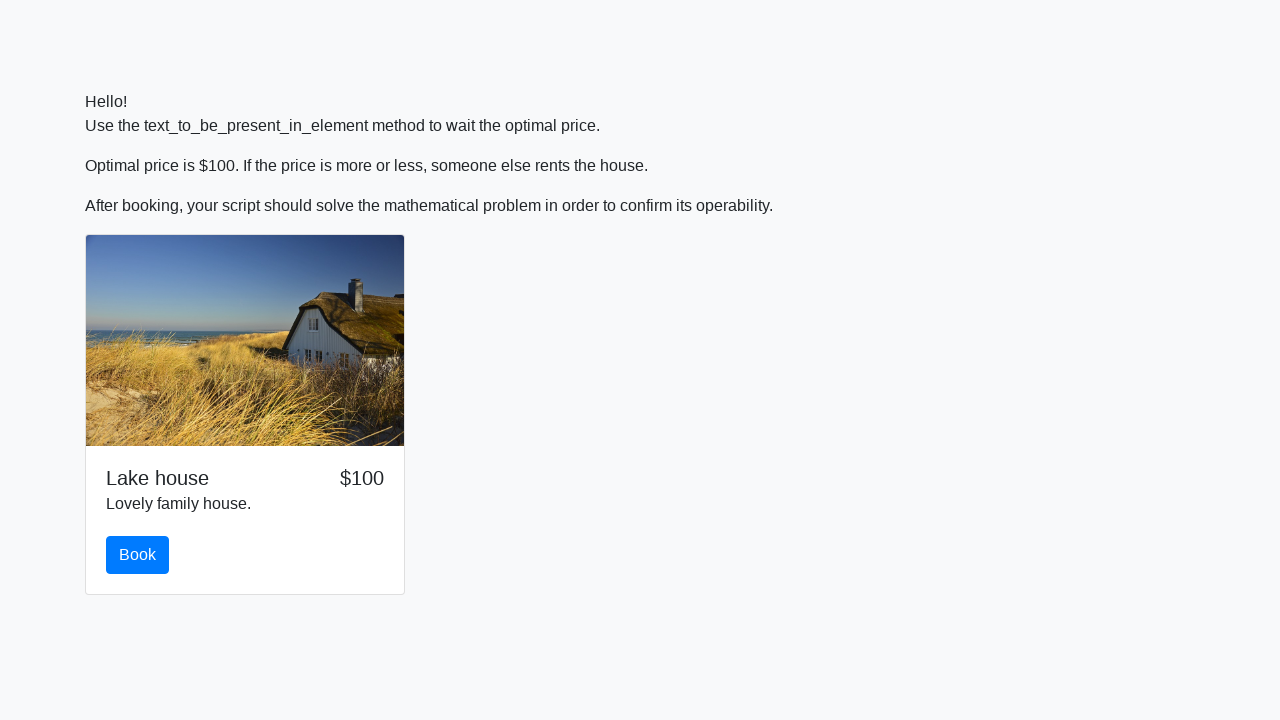

Clicked the book button at (138, 555) on button
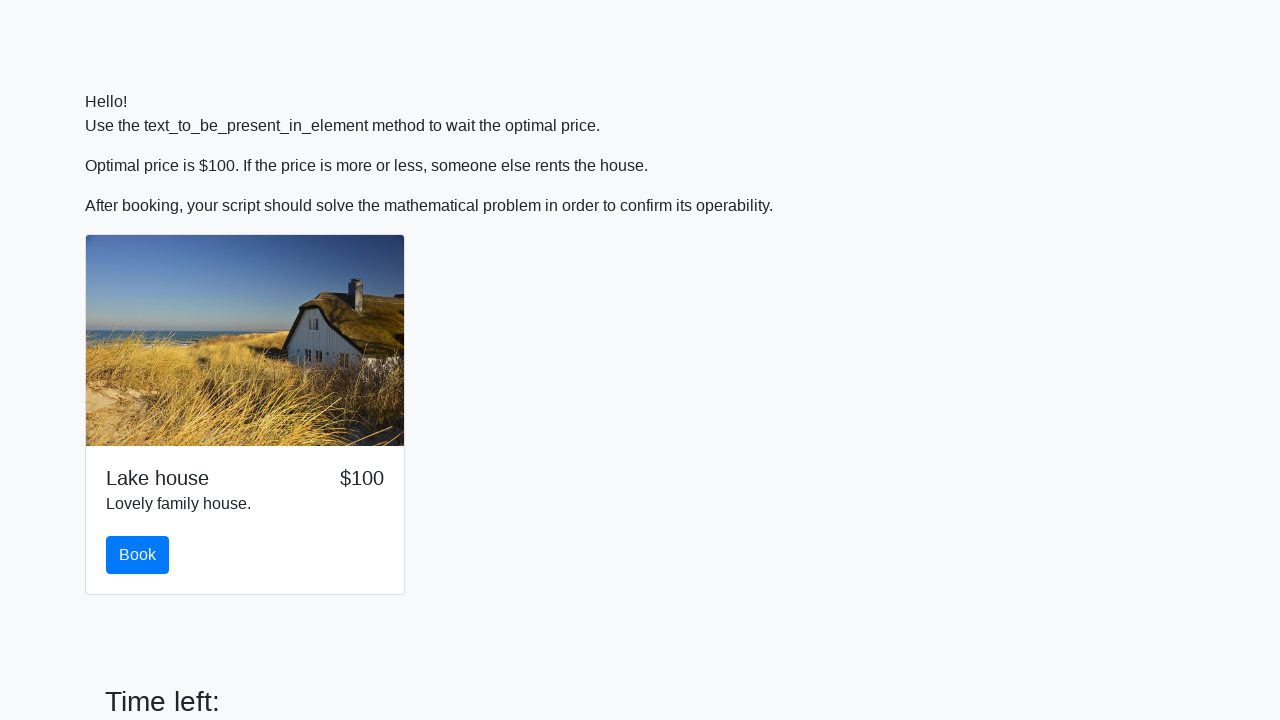

Read the input value from the page
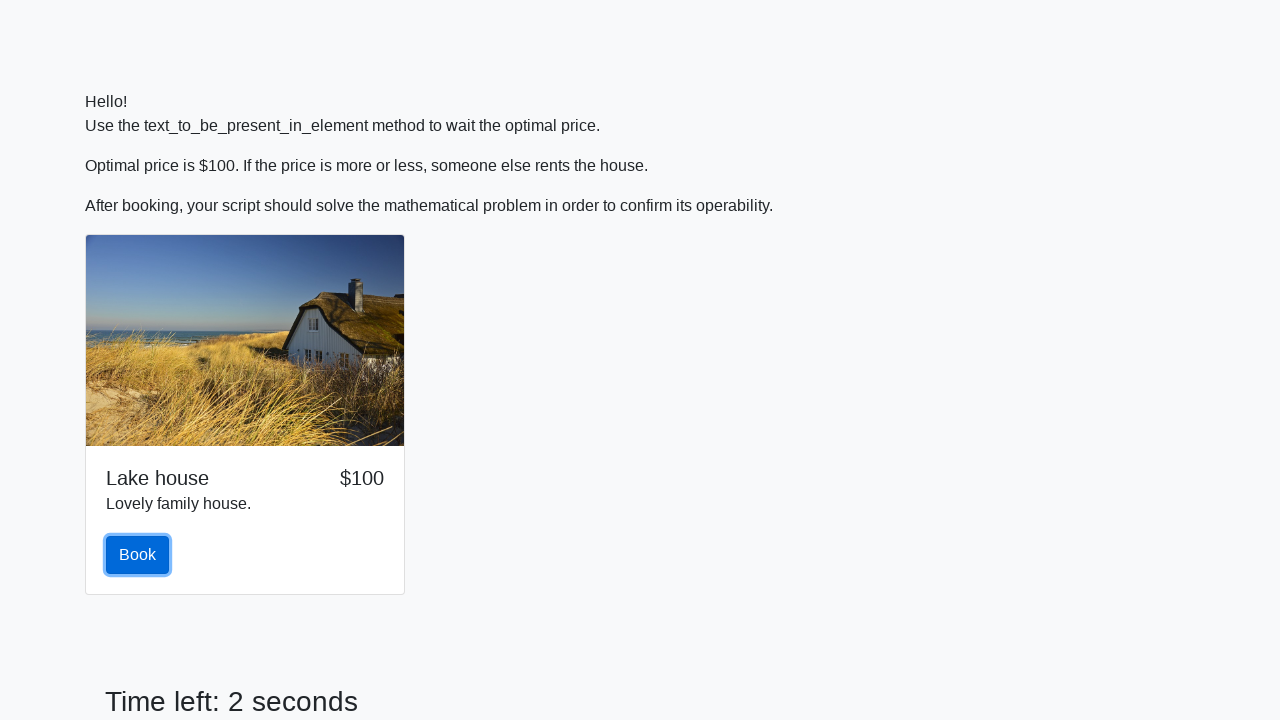

Converted input value to integer
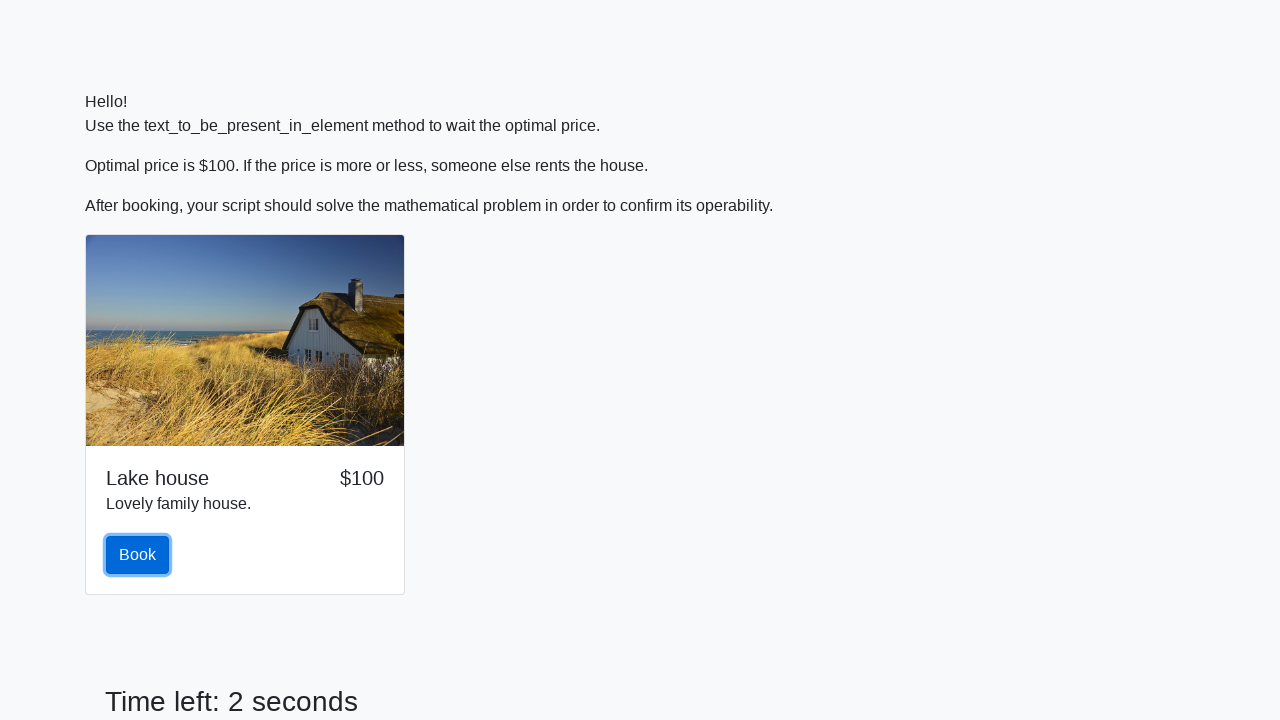

Calculated formula: log(abs(12 * sin(x)))
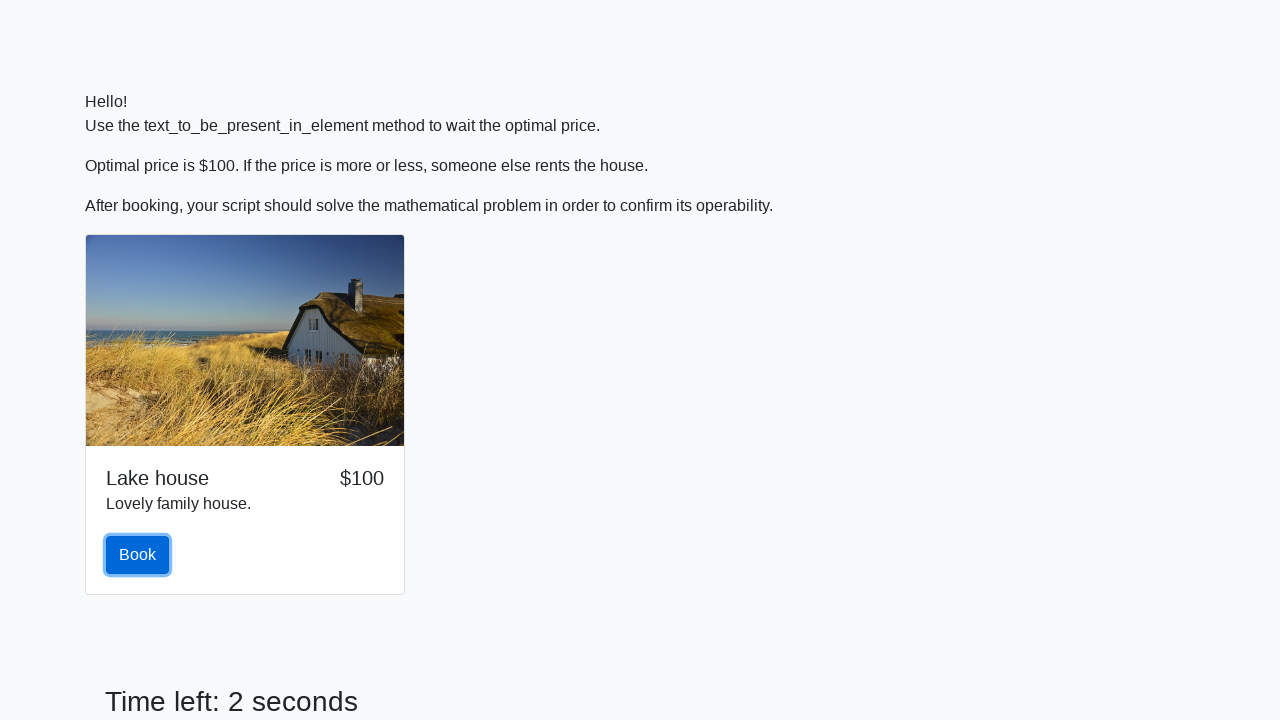

Filled answer field with calculated value: 2.0005410974571176 on #answer
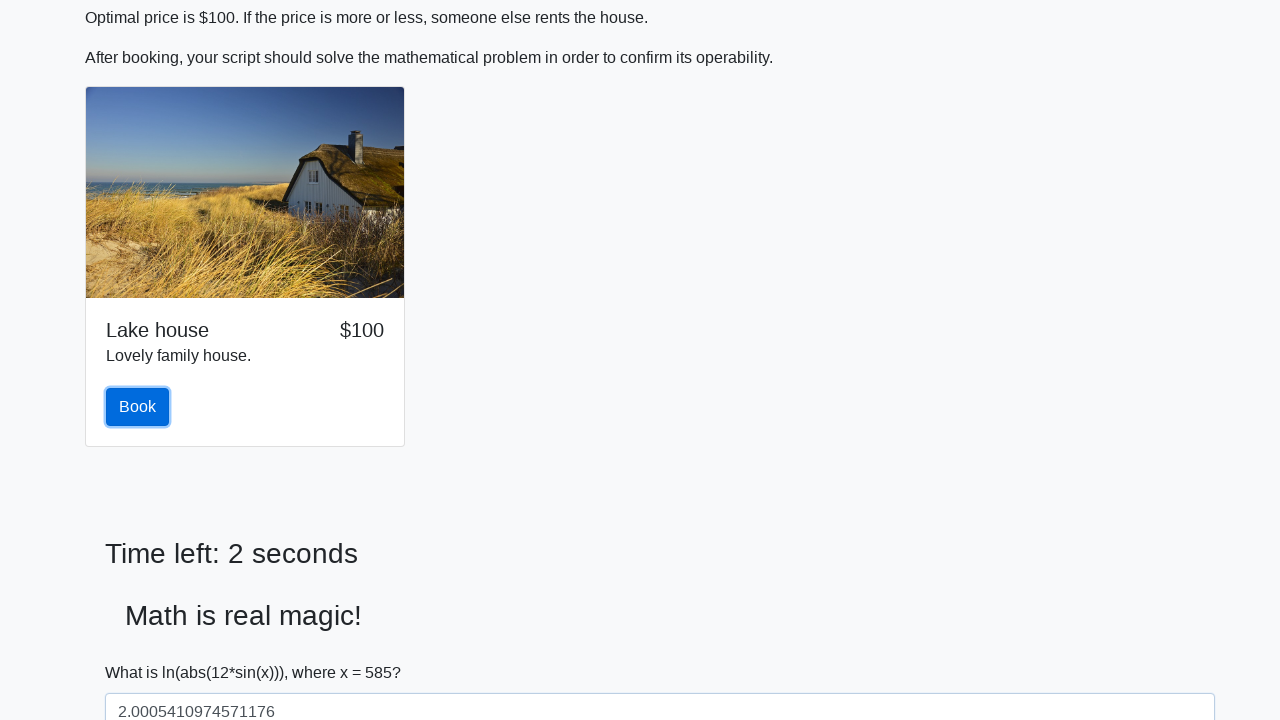

Clicked the solve button to submit answer at (143, 651) on button#solve
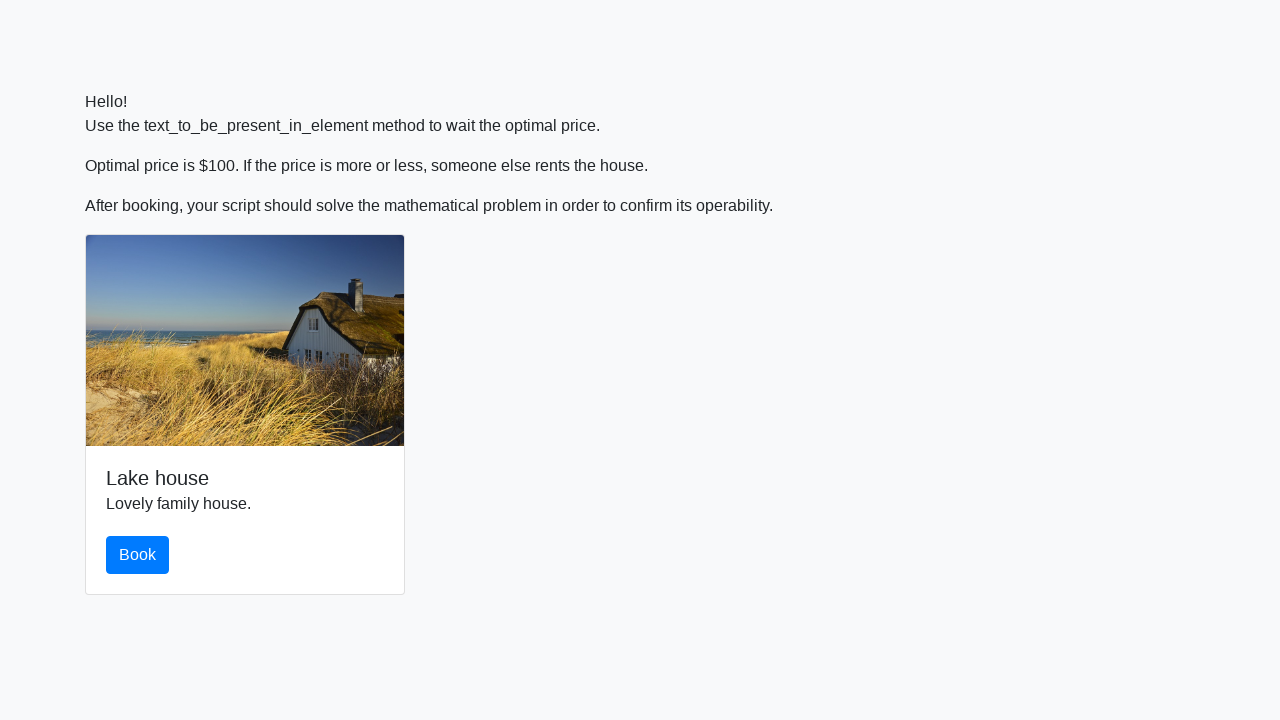

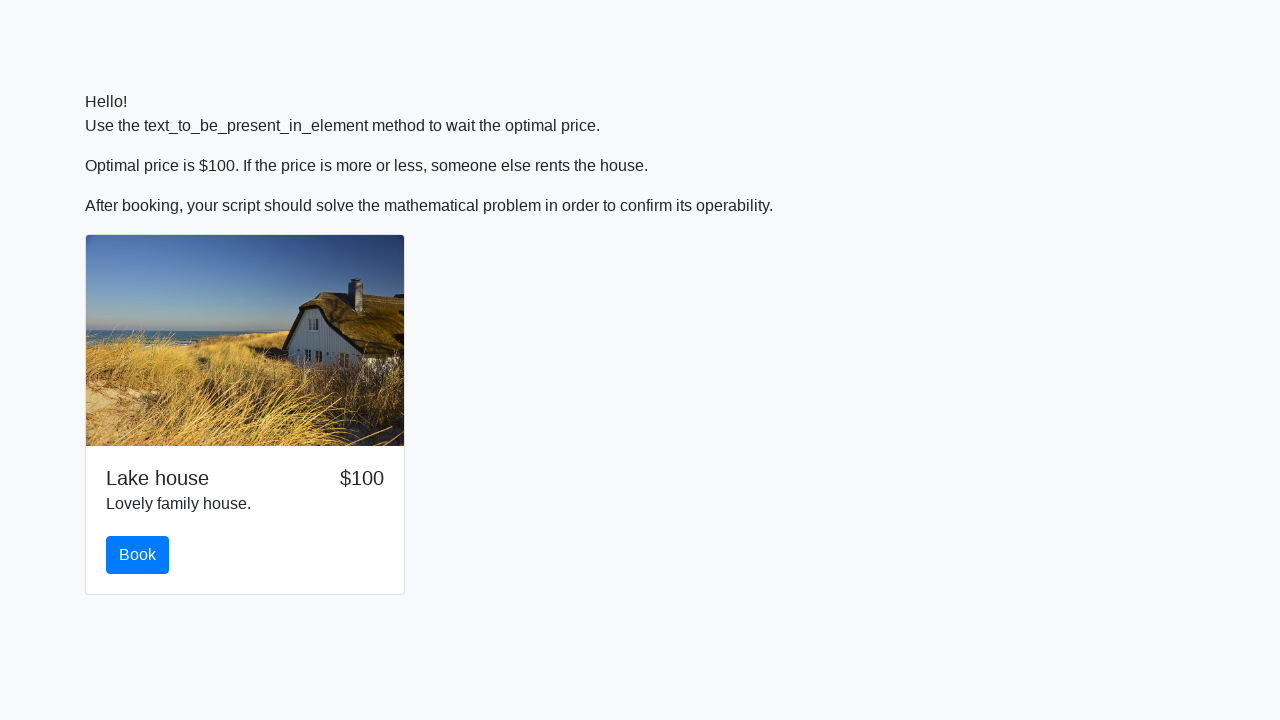